Tests the American Airlines flight booking page by clearing and filling in a departure date in the date picker field.

Starting URL: https://www.americanairlines.in/intl/in/index.jsp

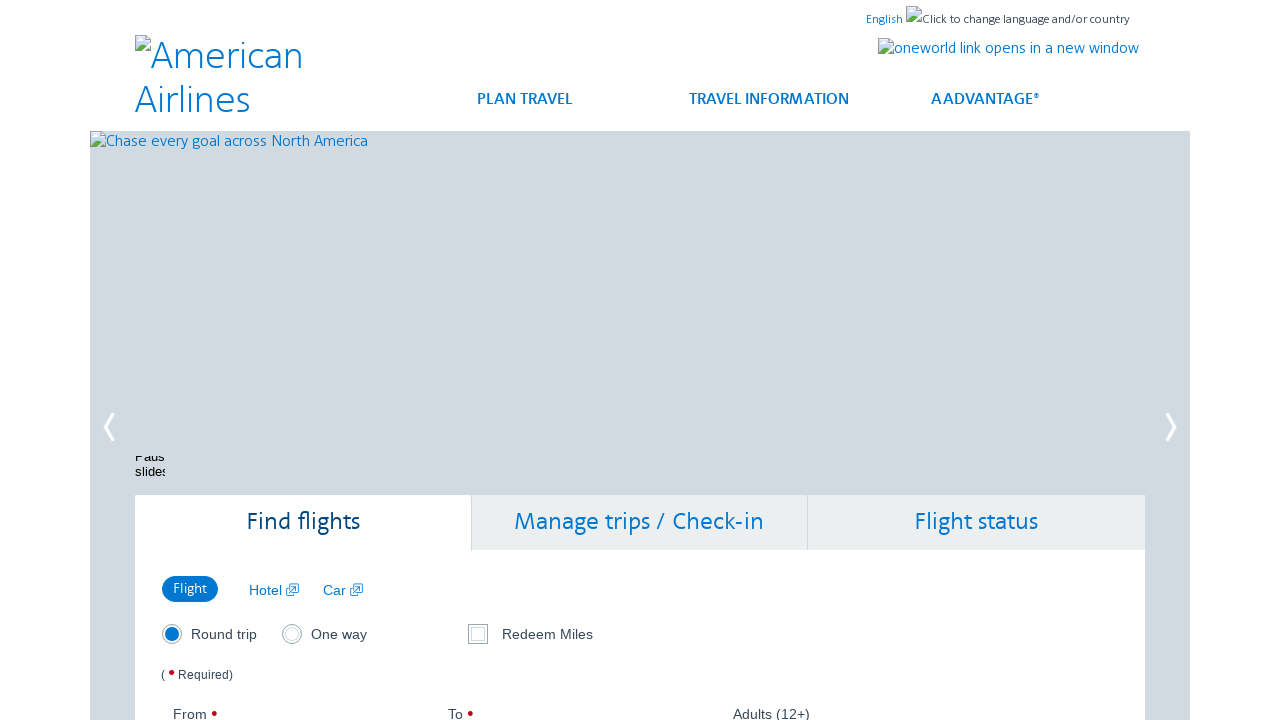

Waited for departure date input field to load
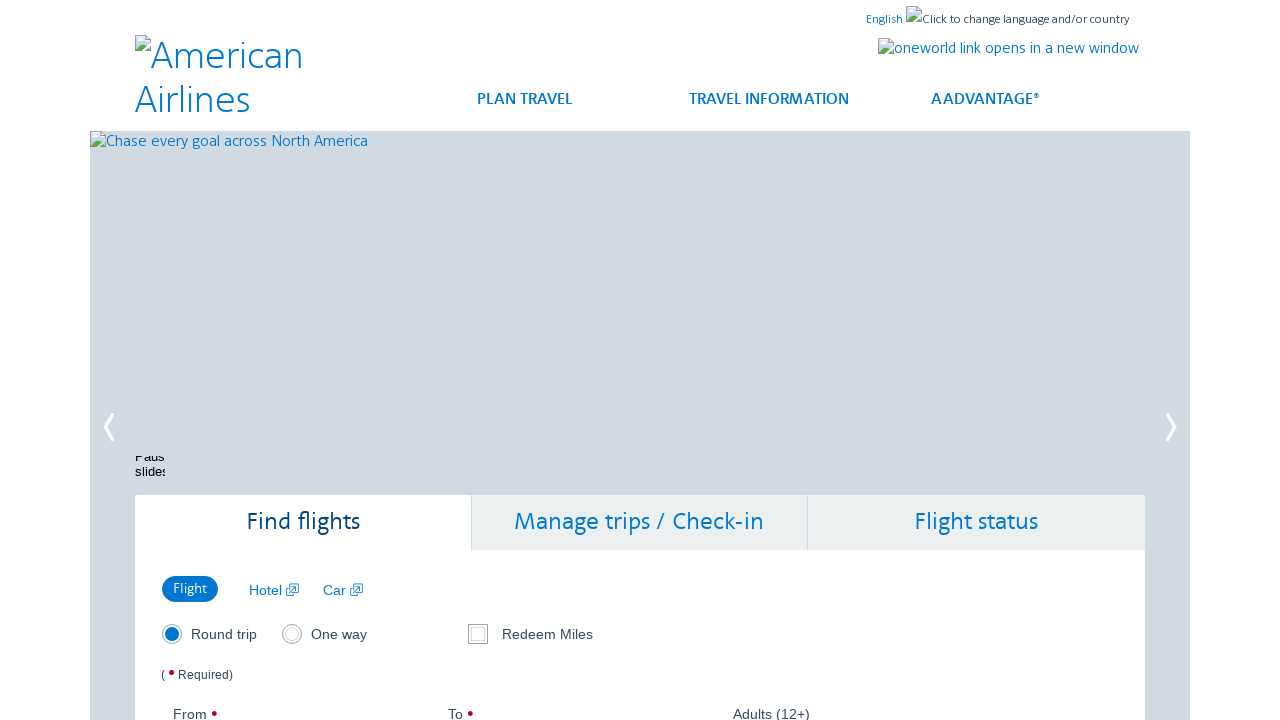

Located departure date input field
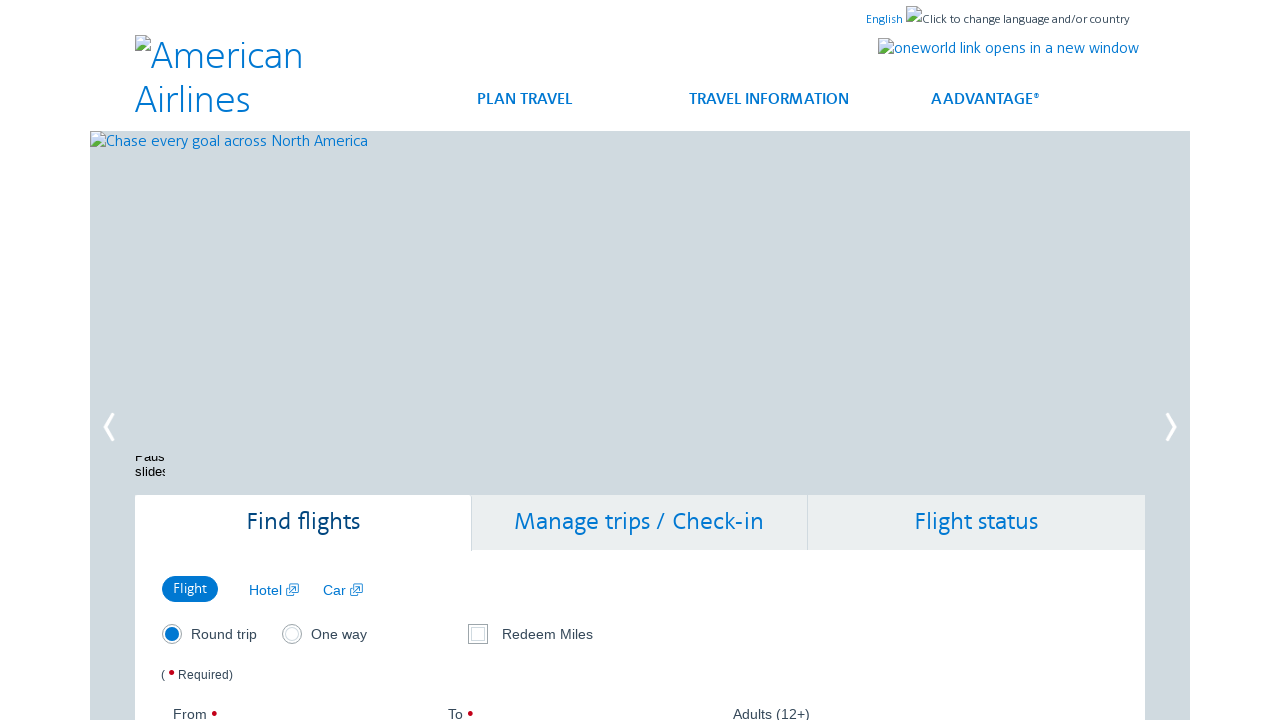

Cleared the departure date field on input#aa-leavingOn
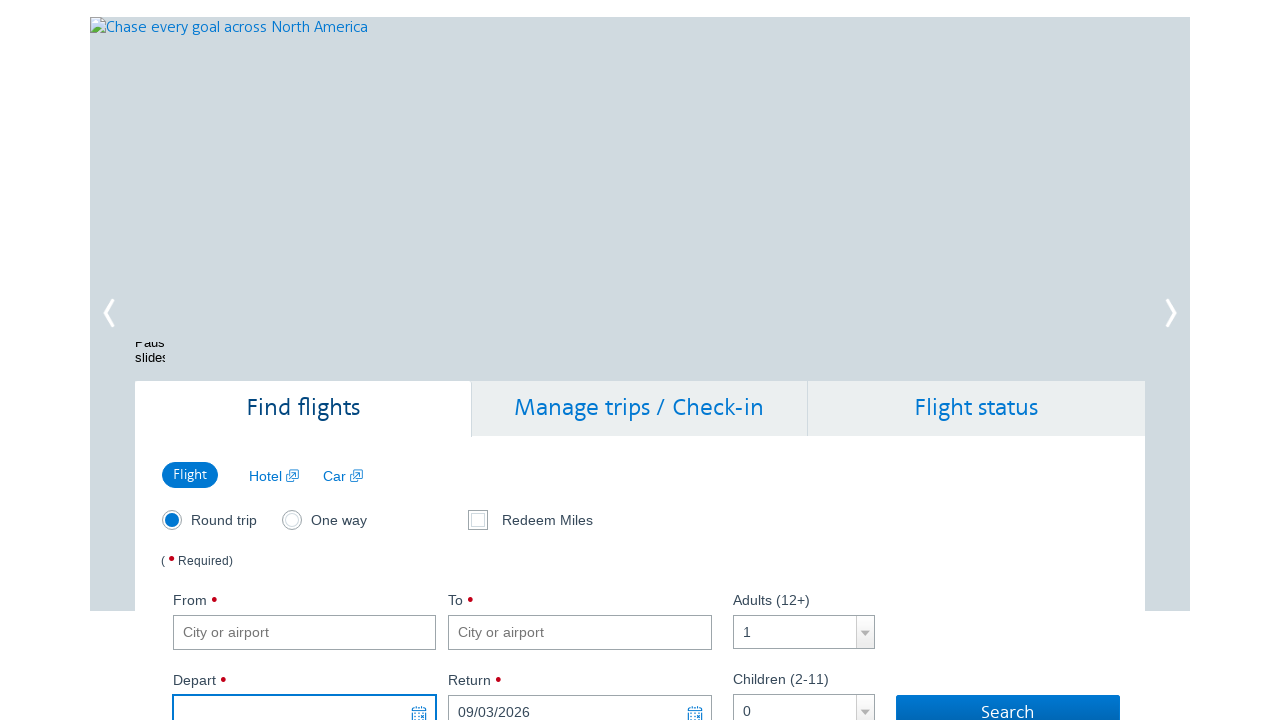

Filled departure date field with '04/05/2024' on input#aa-leavingOn
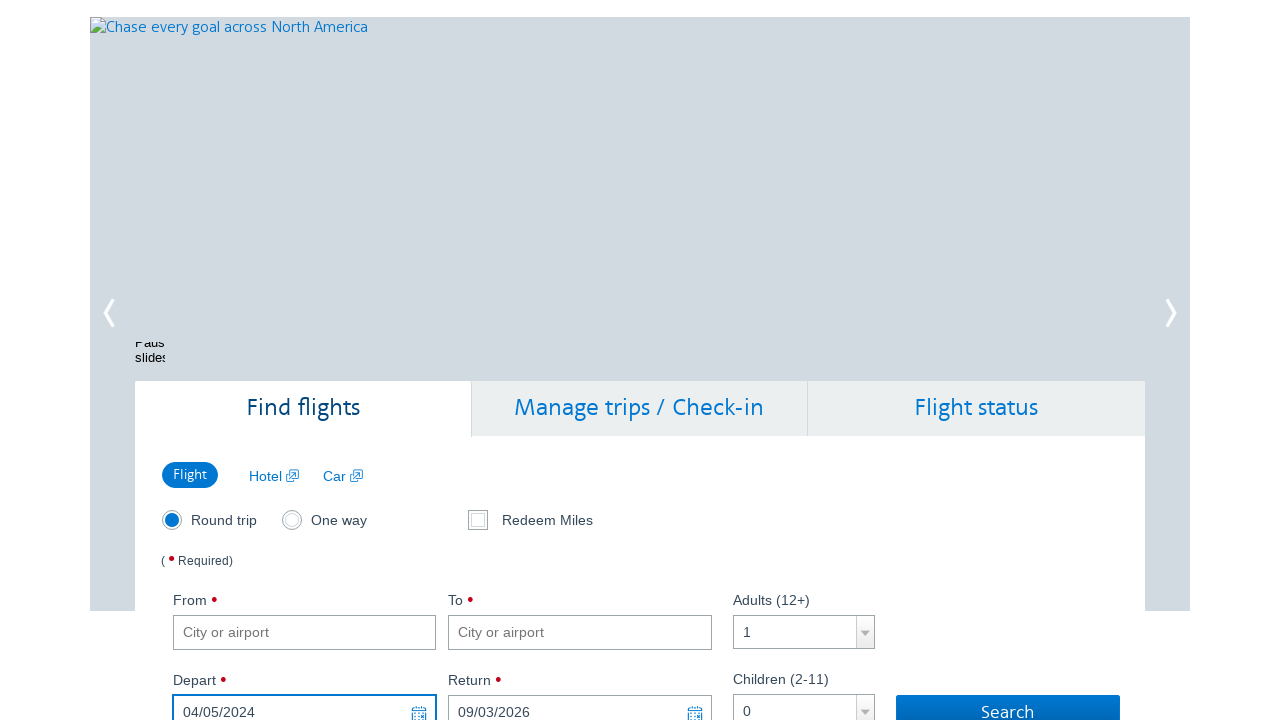

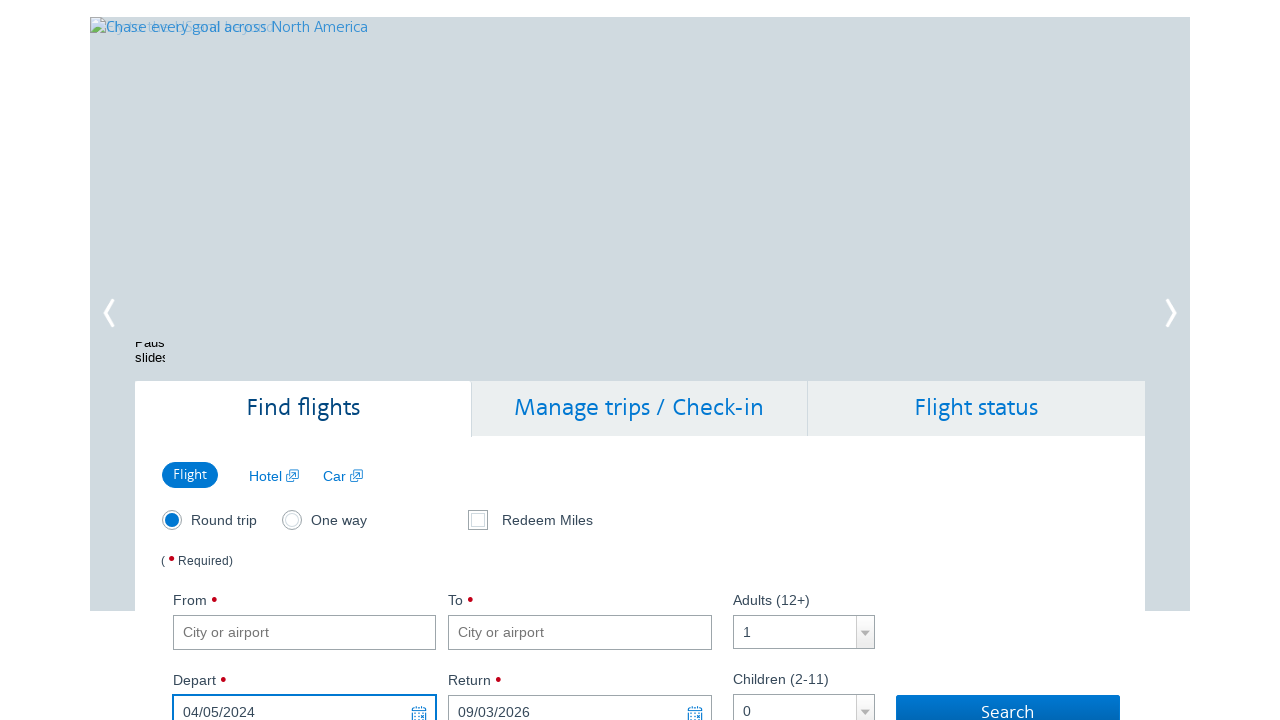